Simple test that navigates to the QSpiders homepage and verifies the page loads successfully

Starting URL: https://www.qspiders.com

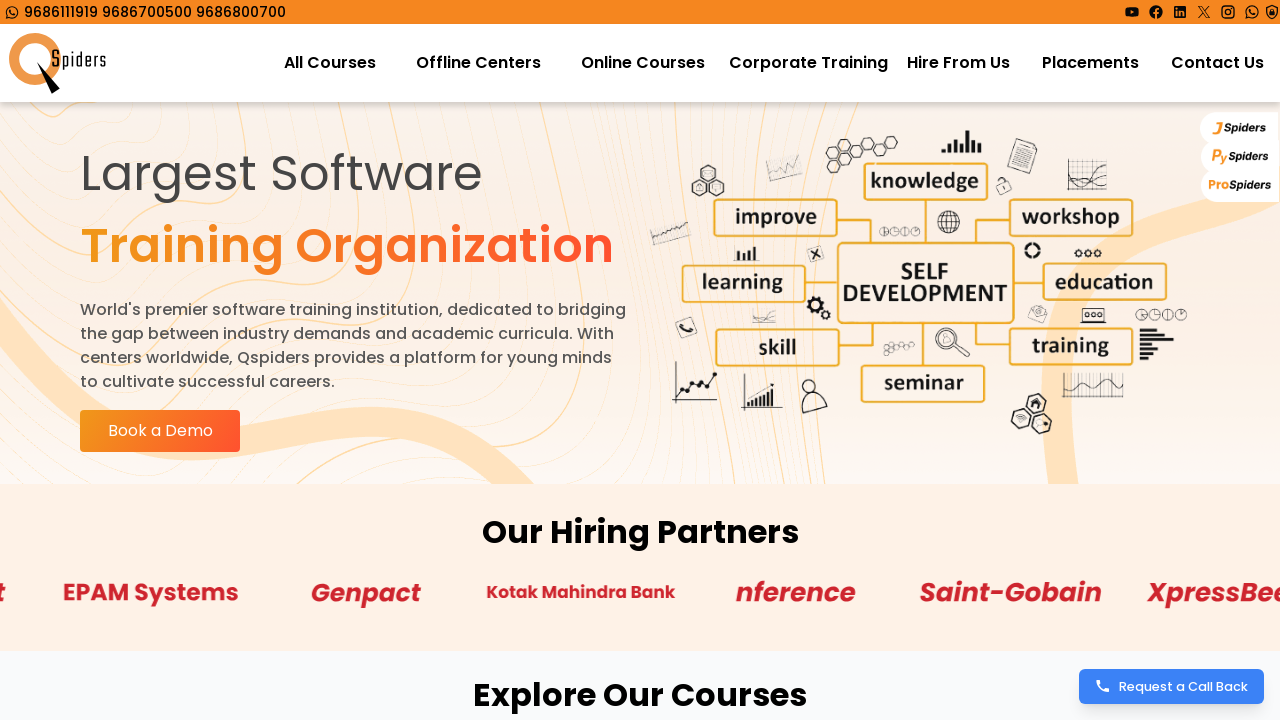

Waited for DOM content to load
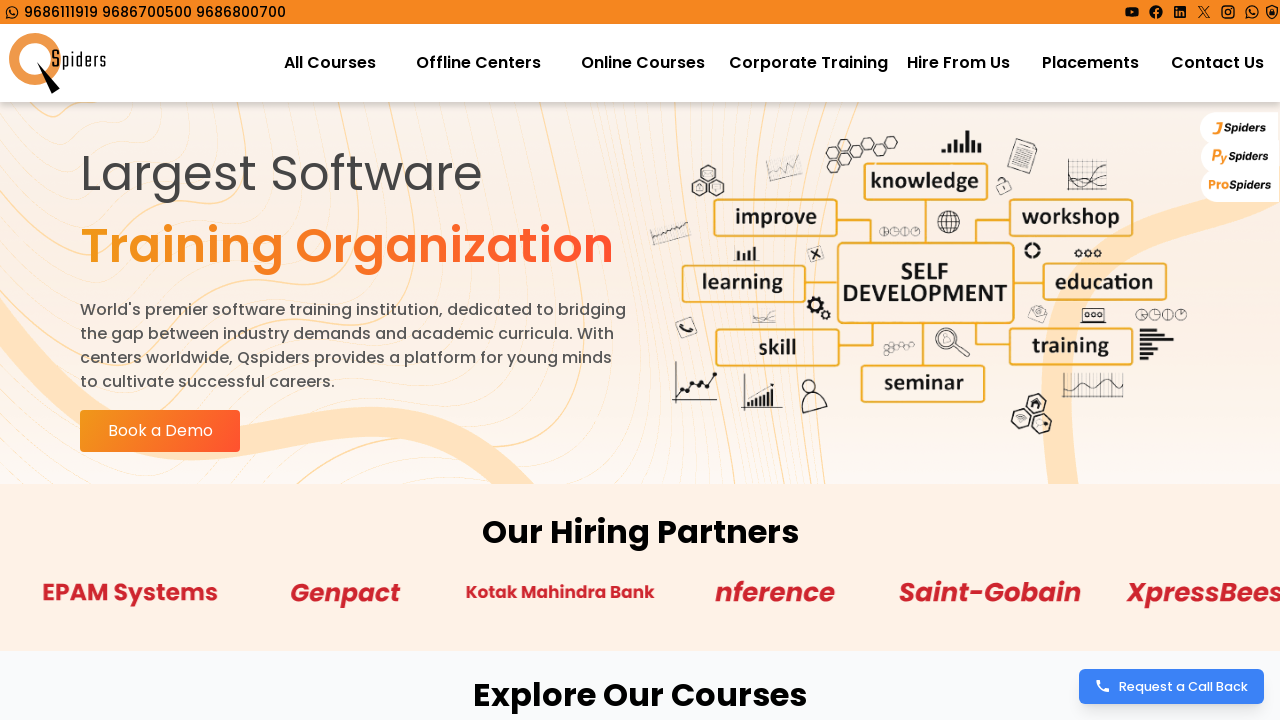

Verified body element is present on QSpiders homepage
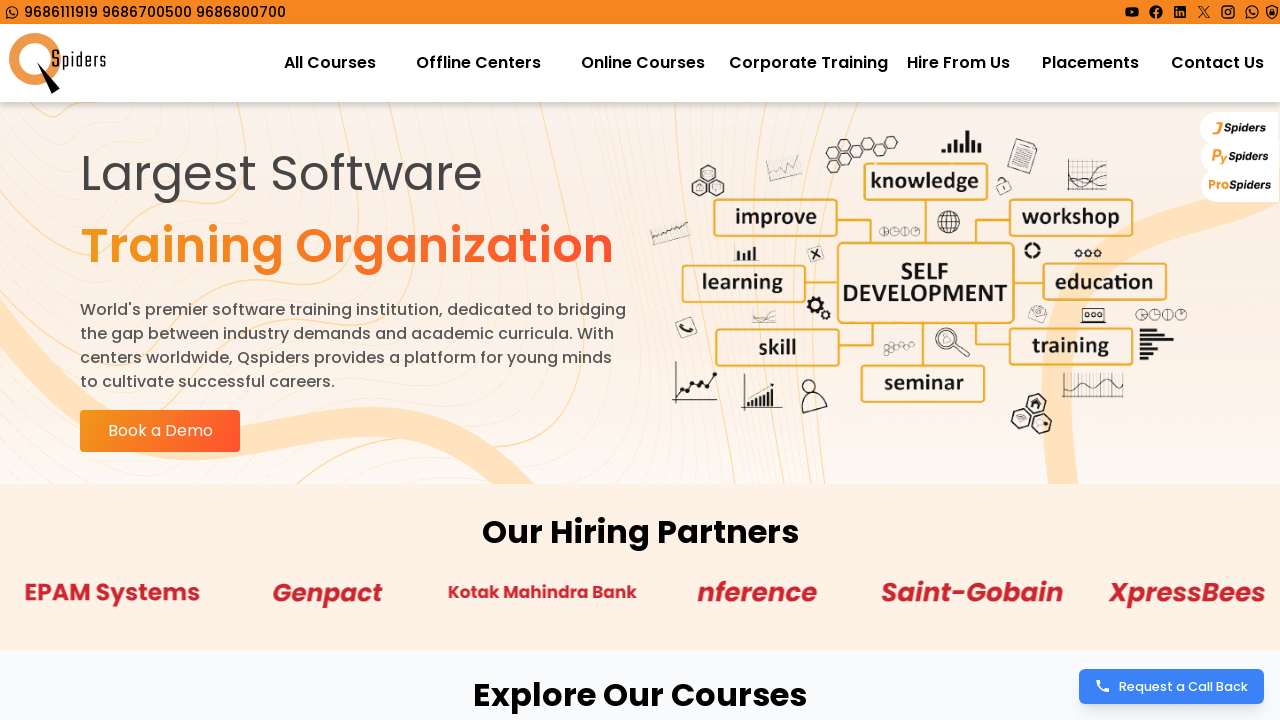

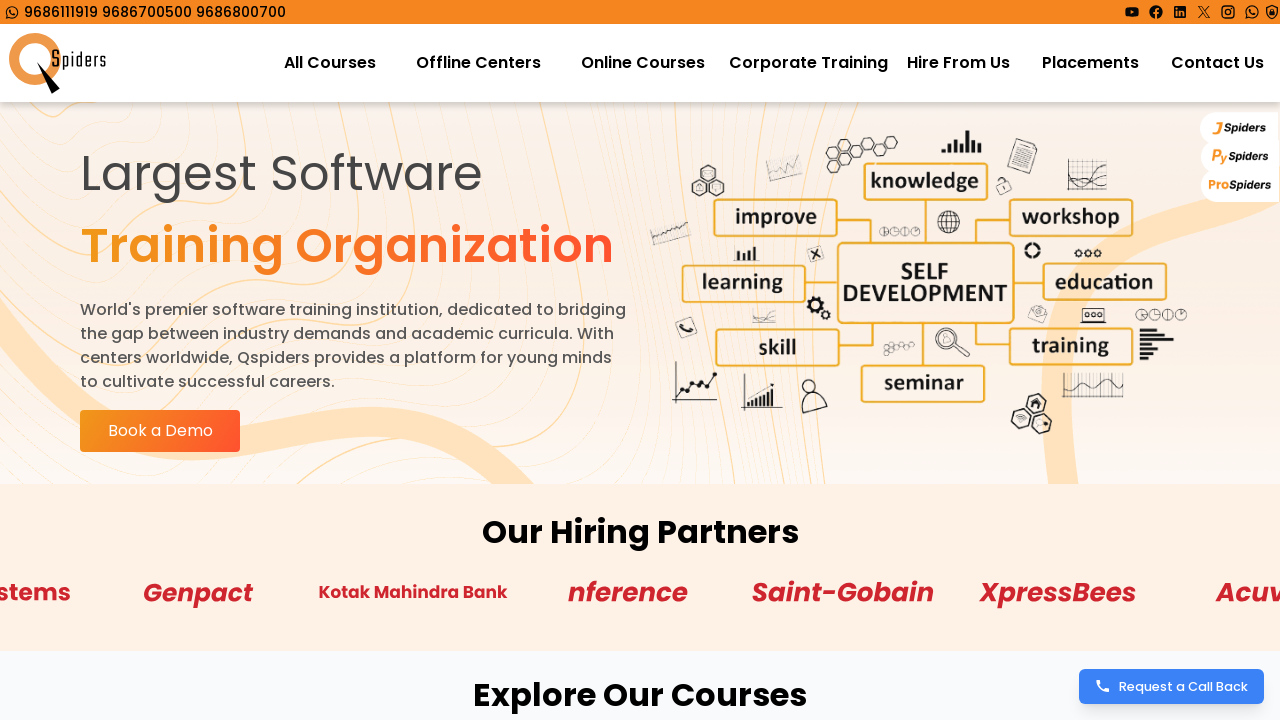